Tests mouse hover functionality by hovering over a user avatar element to trigger hover effects

Starting URL: https://the-internet.herokuapp.com/hovers

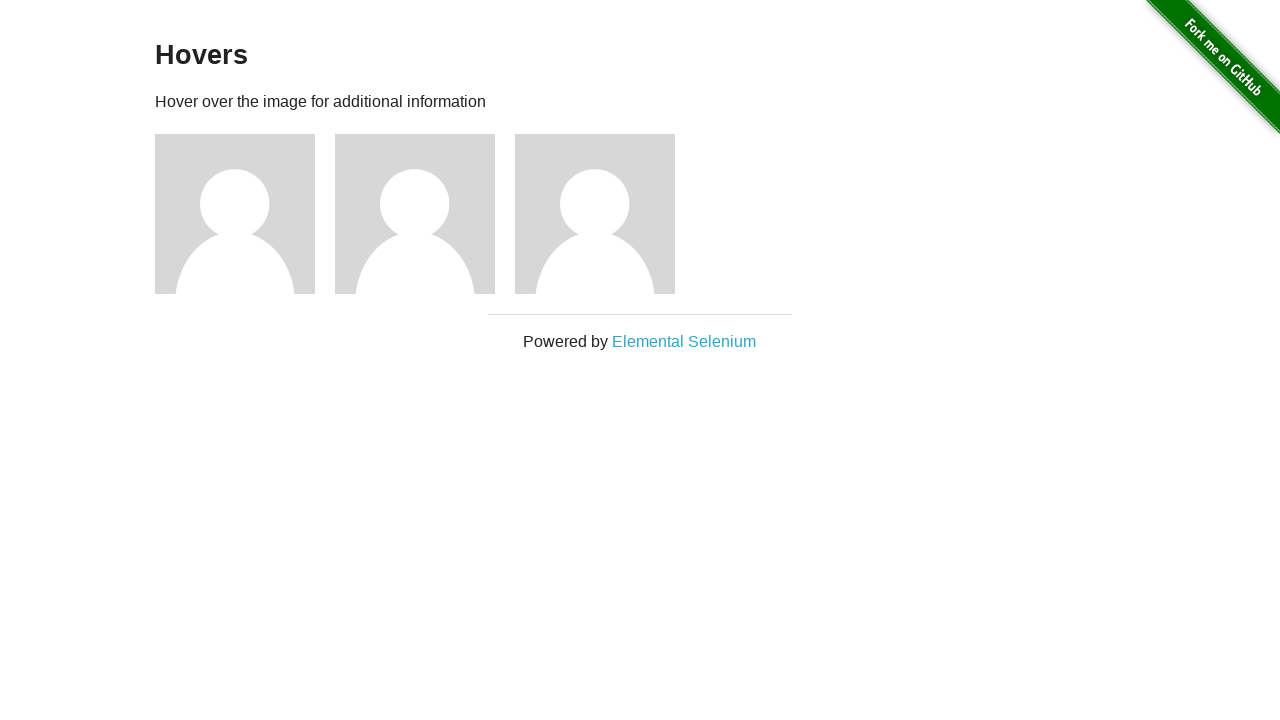

Hovered over the first user avatar to trigger hover effect at (235, 214) on xpath=//img[@alt='User Avatar'][1]
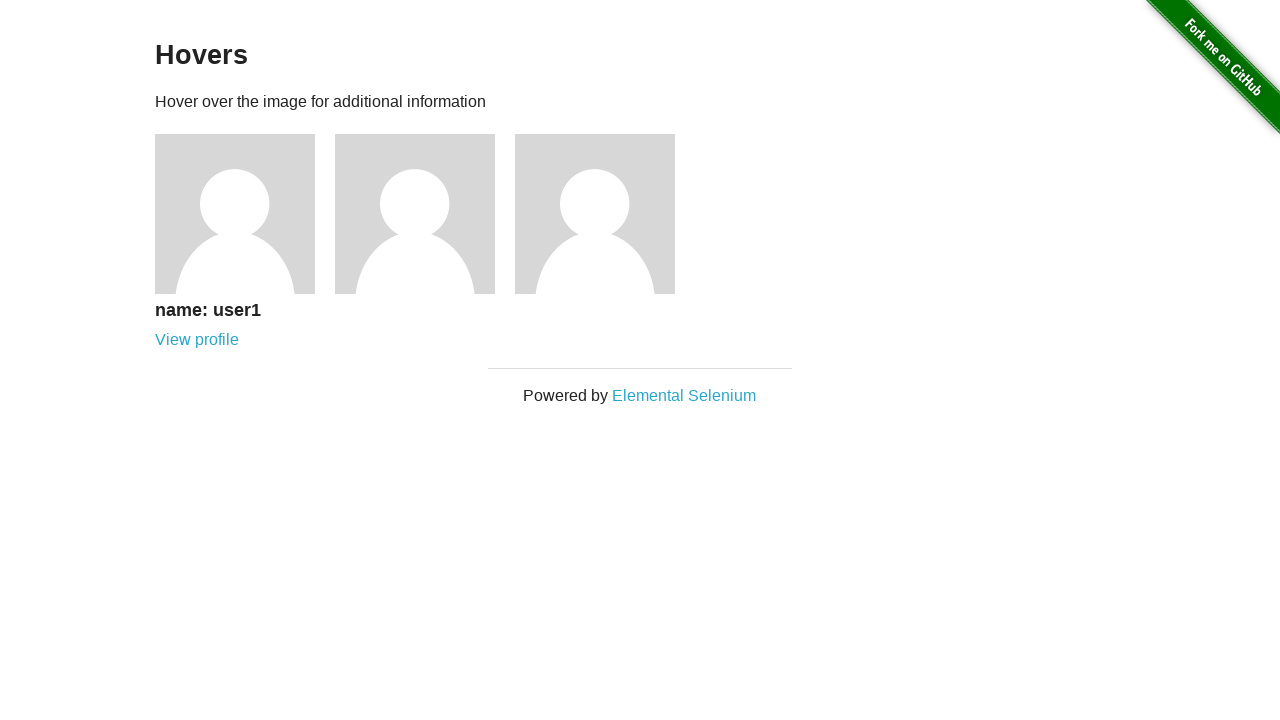

Waited for and confirmed profile information appeared on hover
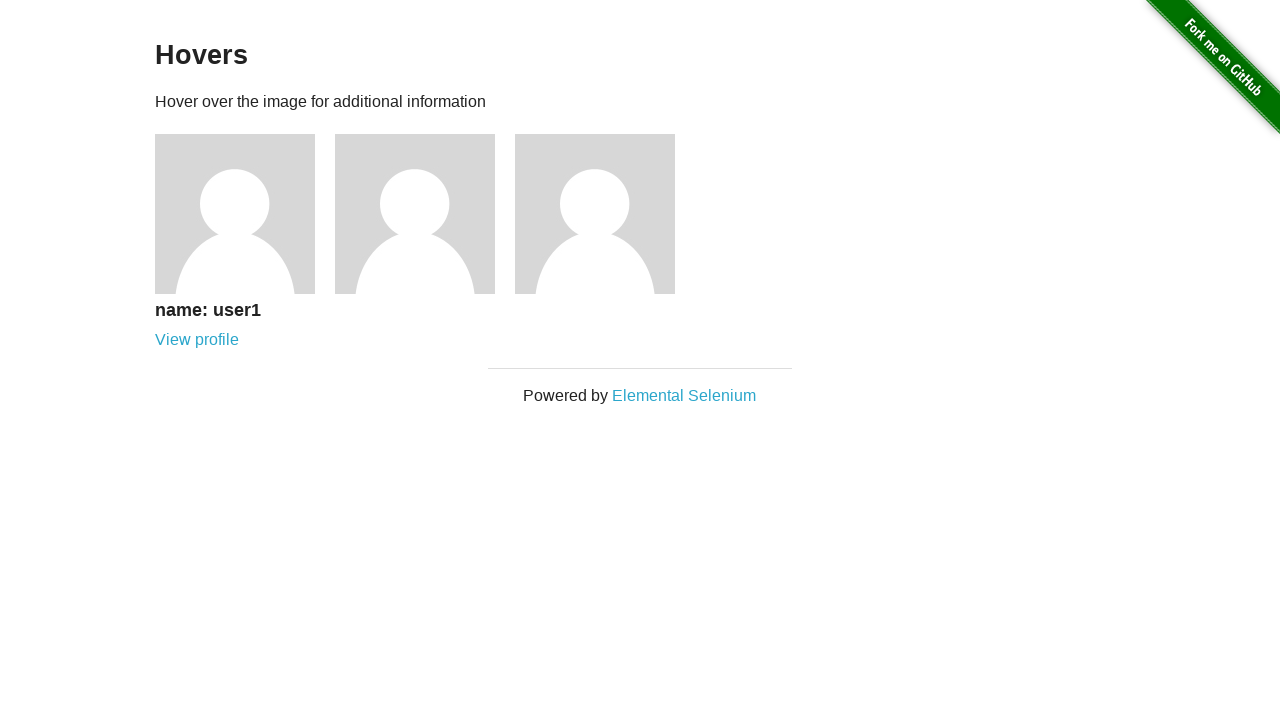

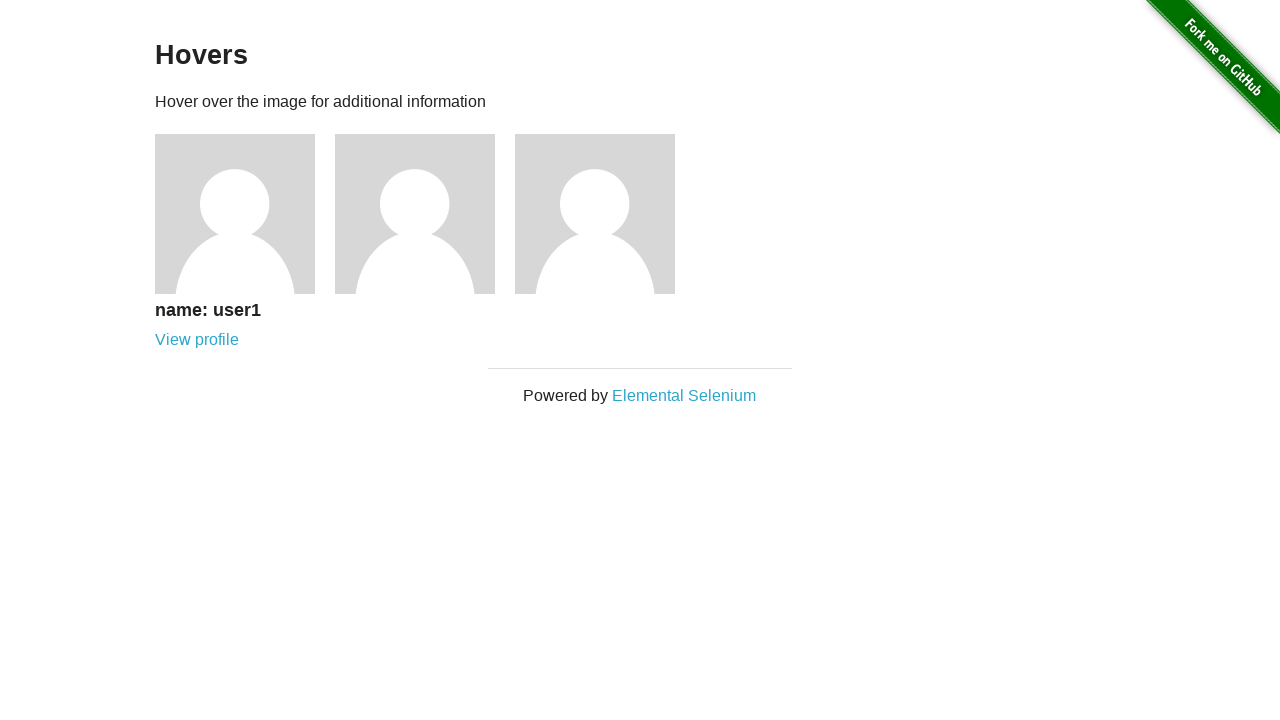